Tests dismissing a JavaScript confirm dialog by clicking the second button, dismissing the alert, and verifying the result message does not contain "successfuly"

Starting URL: https://the-internet.herokuapp.com/javascript_alerts

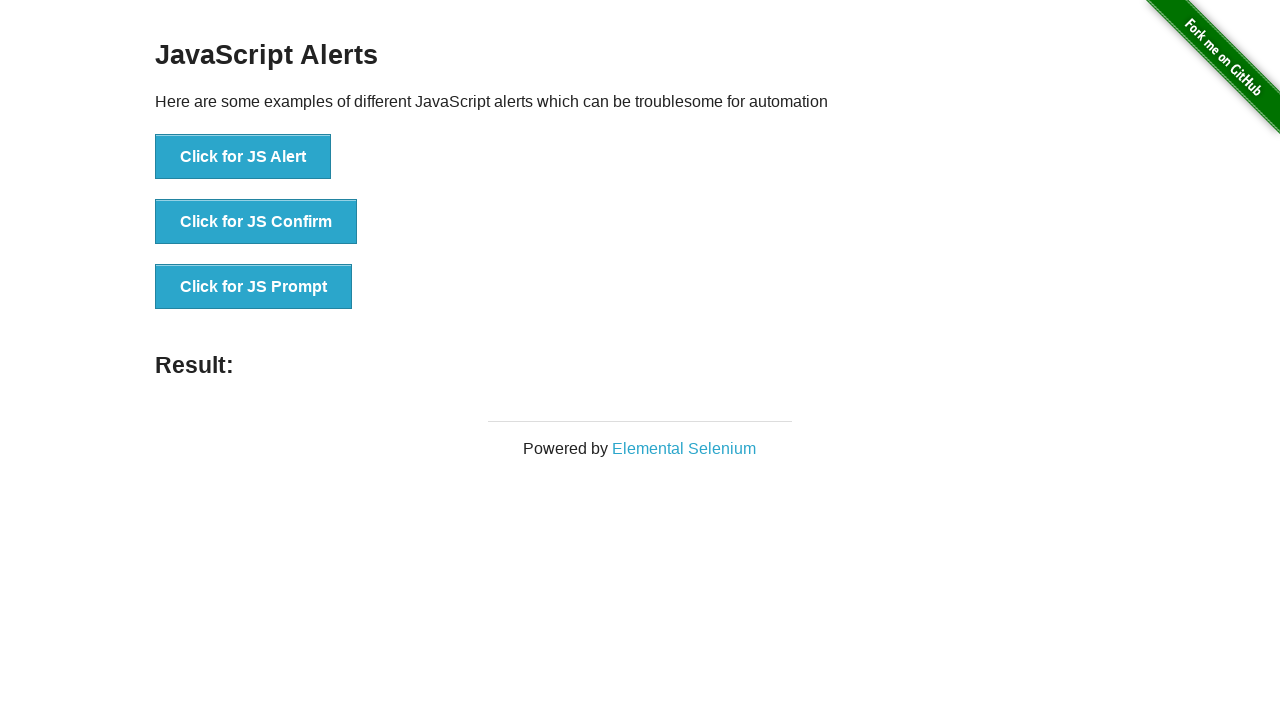

Set up dialog handler to dismiss the alert
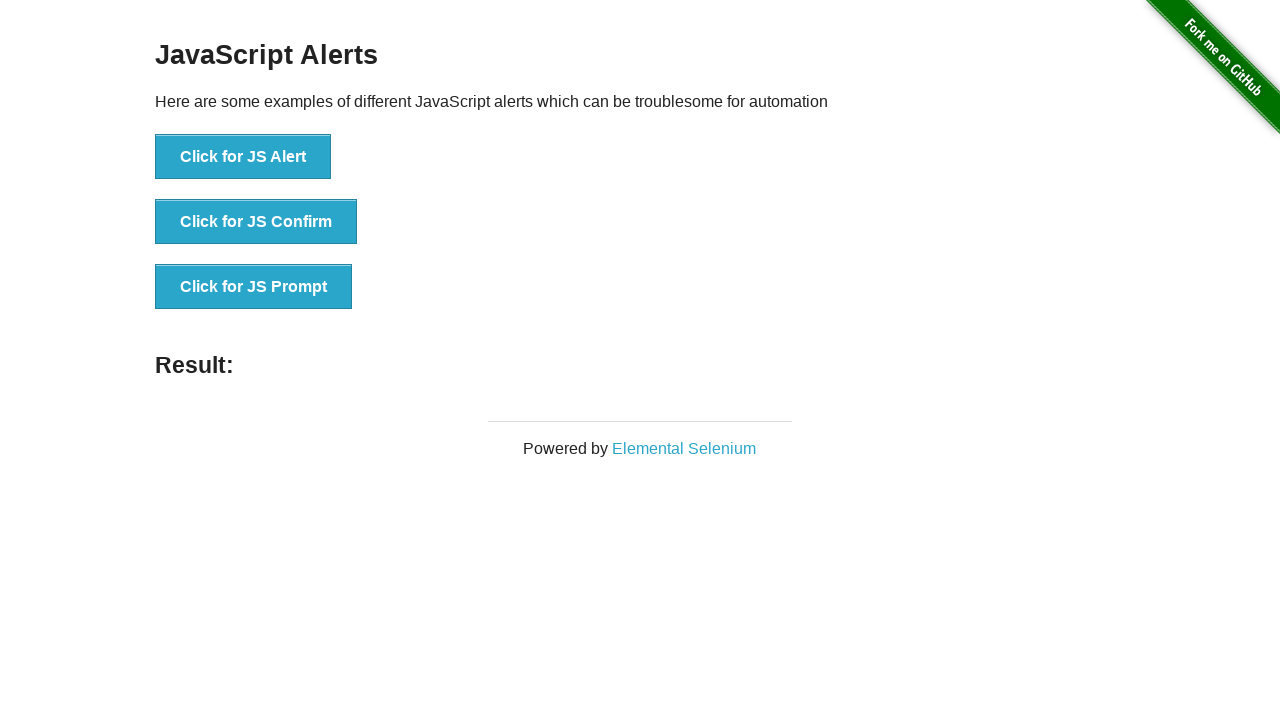

Clicked the JS Confirm button to trigger the confirm dialog at (256, 222) on xpath=//*[text()='Click for JS Confirm']
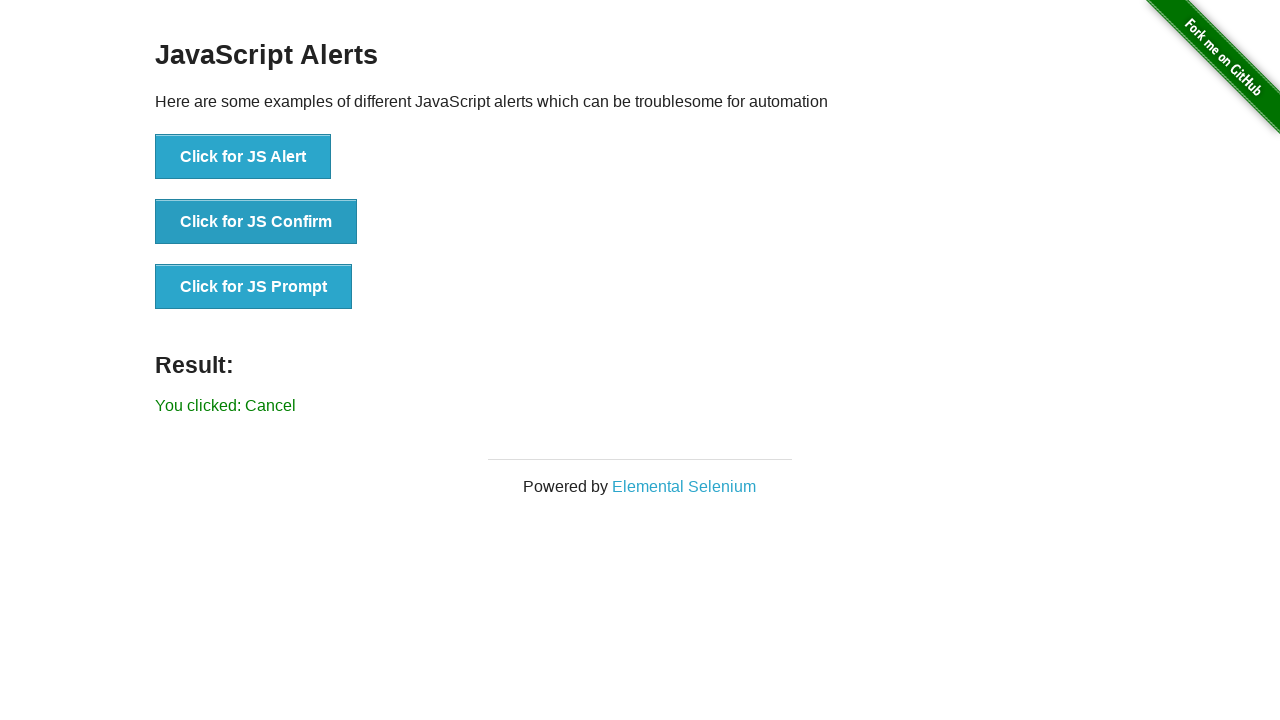

Result message element loaded after dismissing the alert
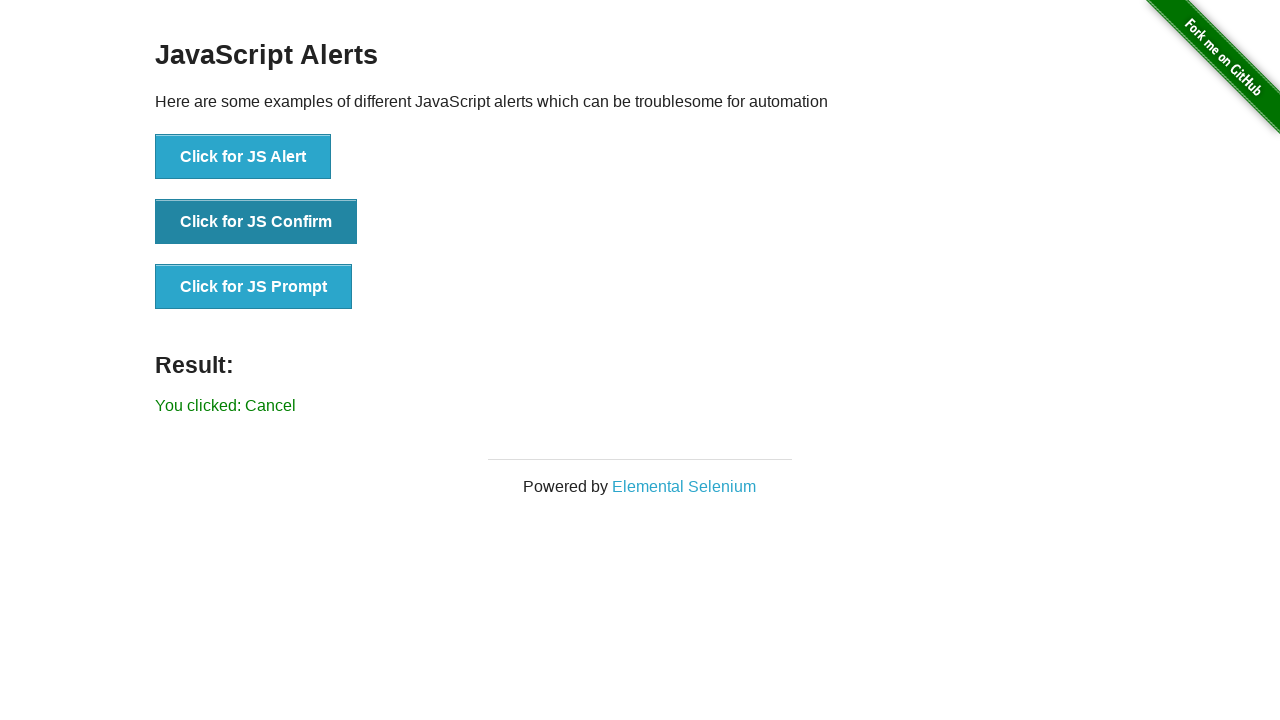

Retrieved result text content
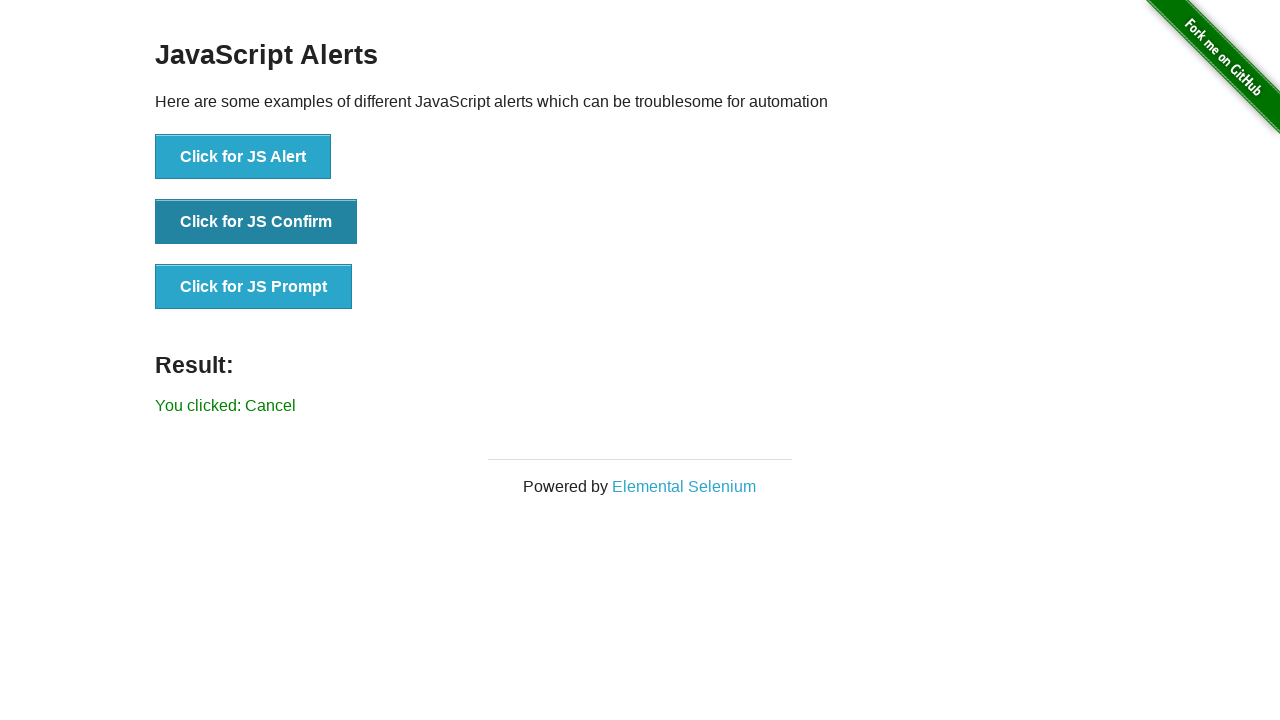

Verified that result message does not contain 'successfuly'
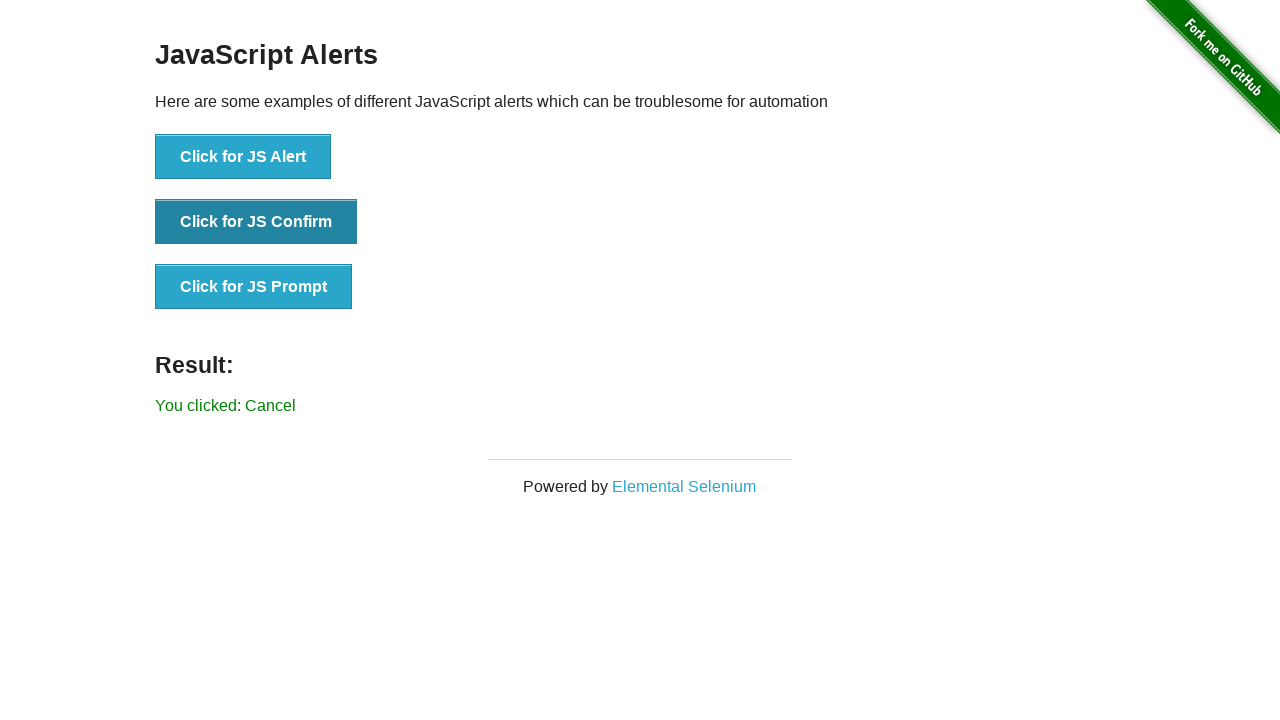

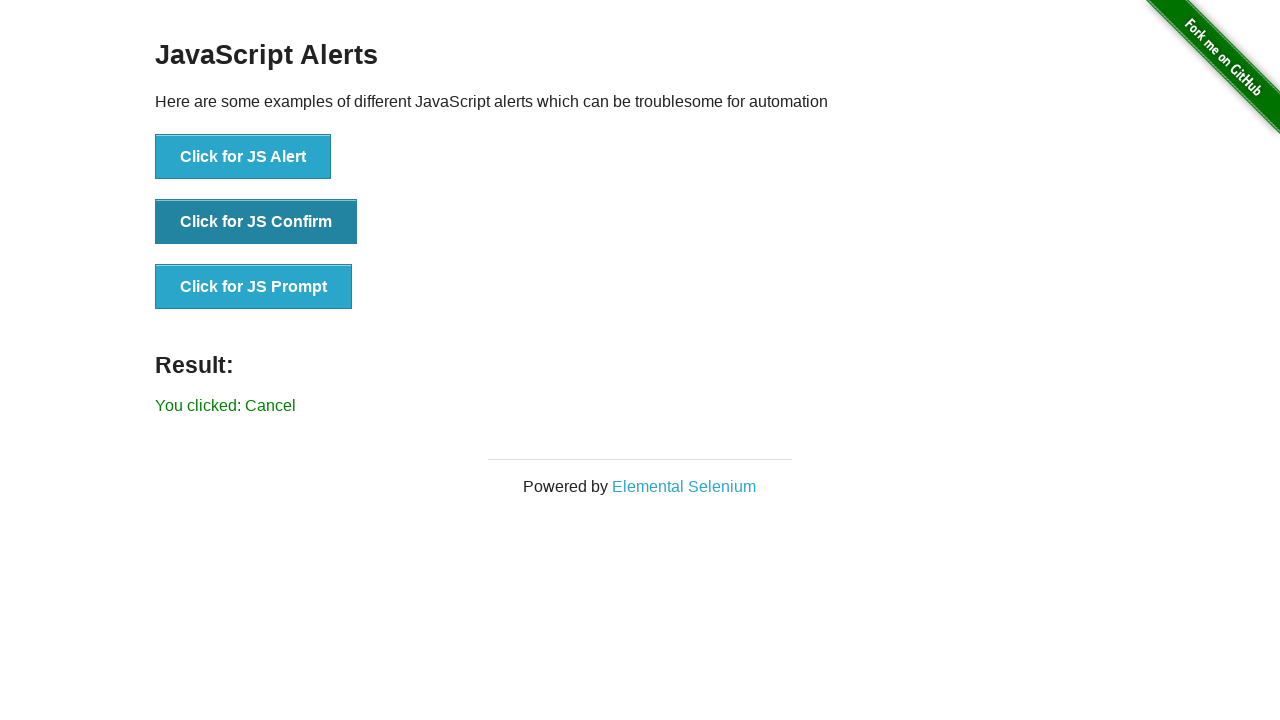